Navigates to Woolworths website, opens the catalogue section, enters postcode 3008, selects a store, and views the weekly catalogue.

Starting URL: https://www.woolworths.com.au/

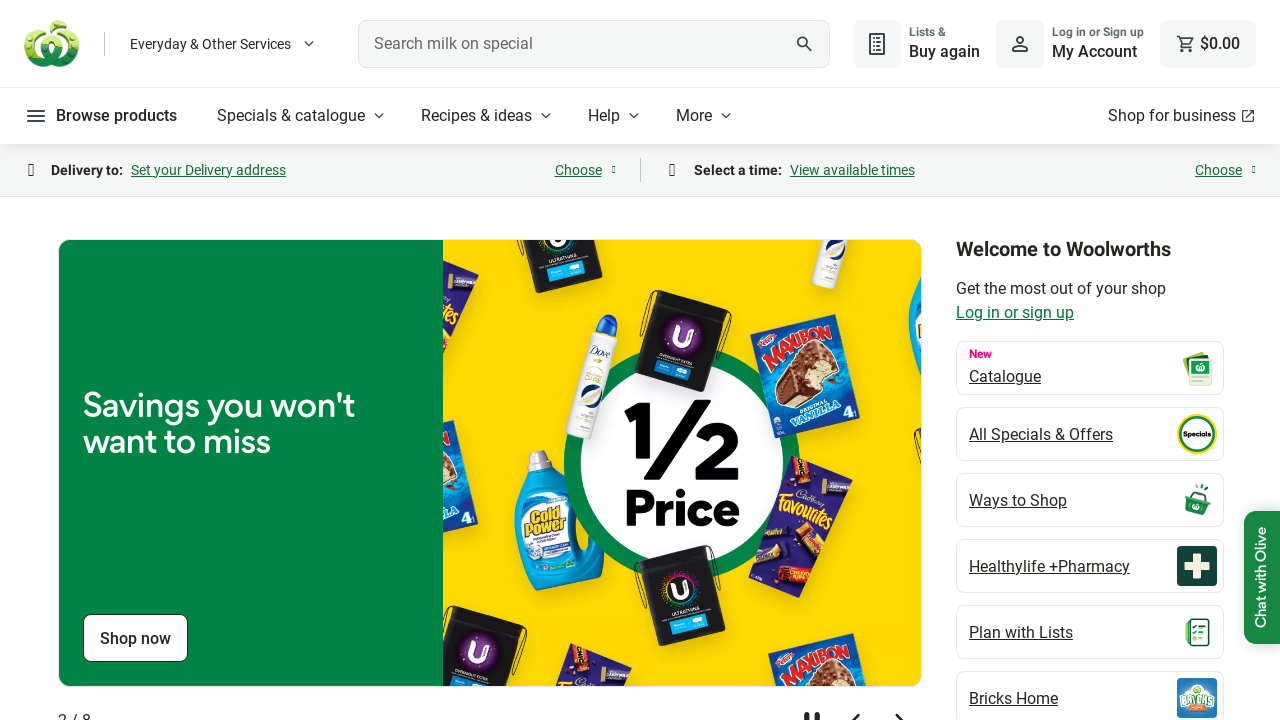

Clicked on Specials & catalogue button at (303, 116) on internal:role=button[name="Specials & catalogue"i]
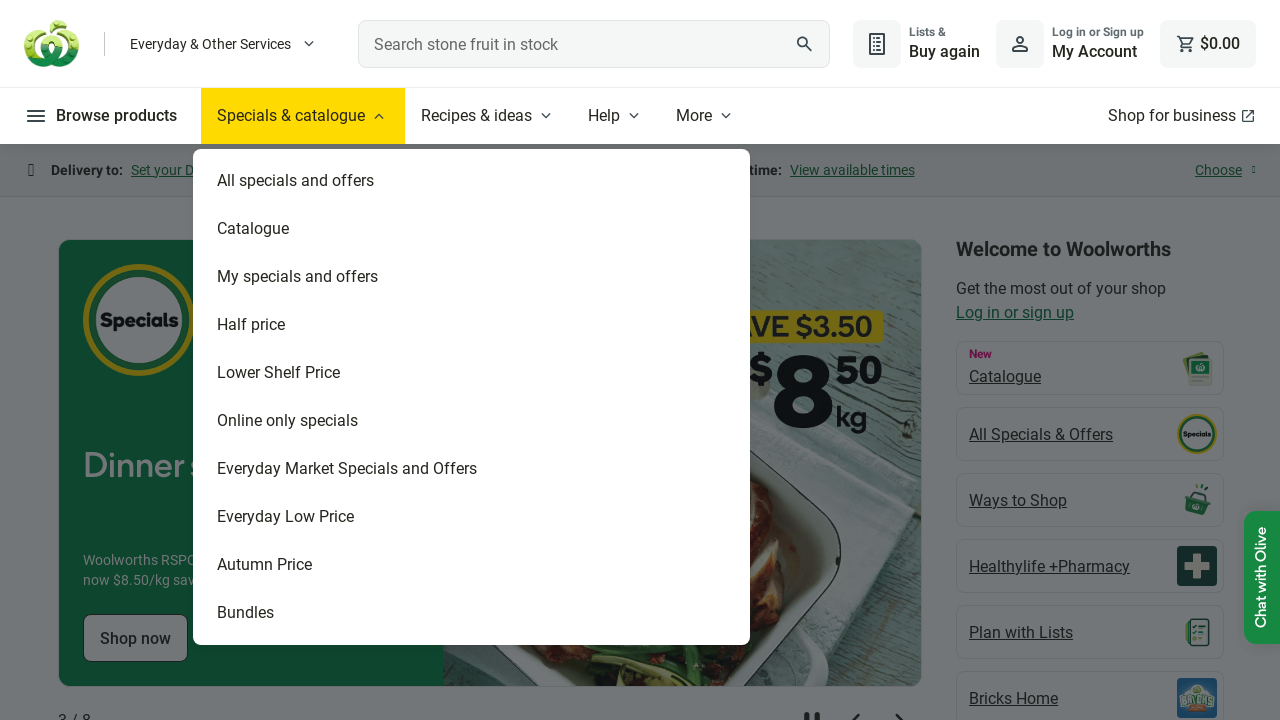

Clicked on Catalogue option at (348, 229) on internal:text="Catalogue"s >> nth=1
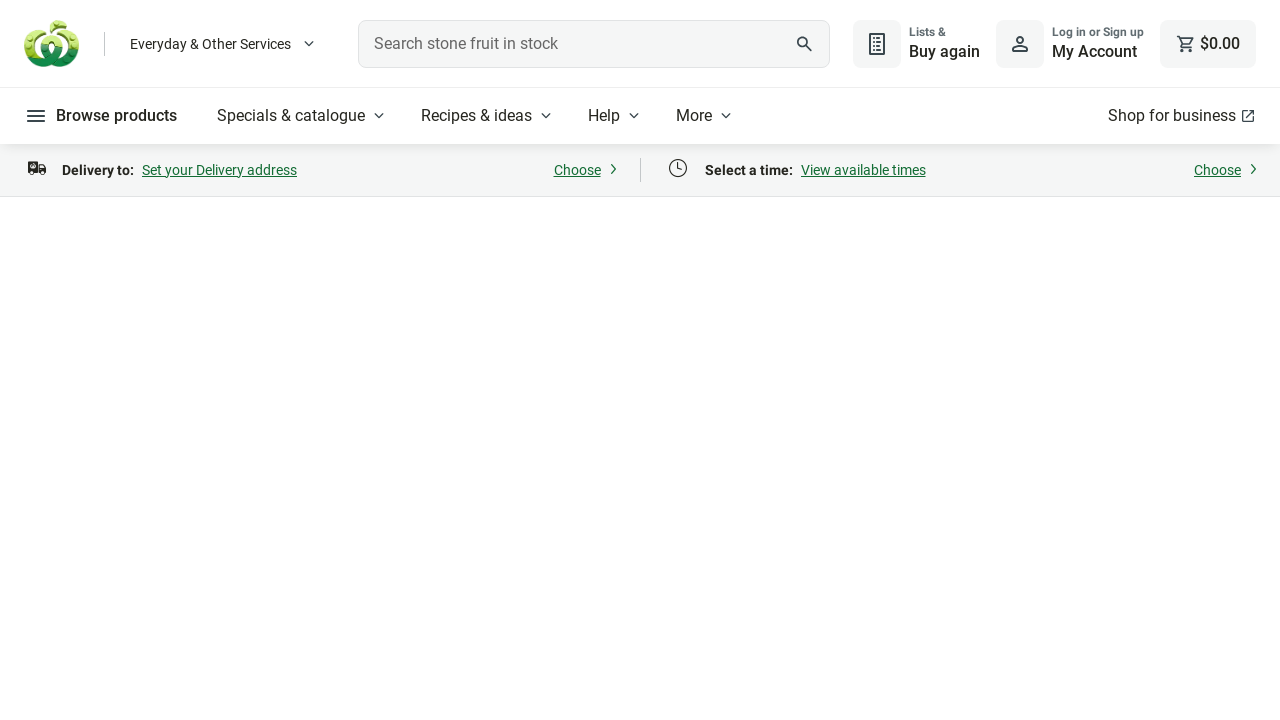

Entered postcode 3008 on internal:attr=[placeholder="Enter postcode or suburb"i]
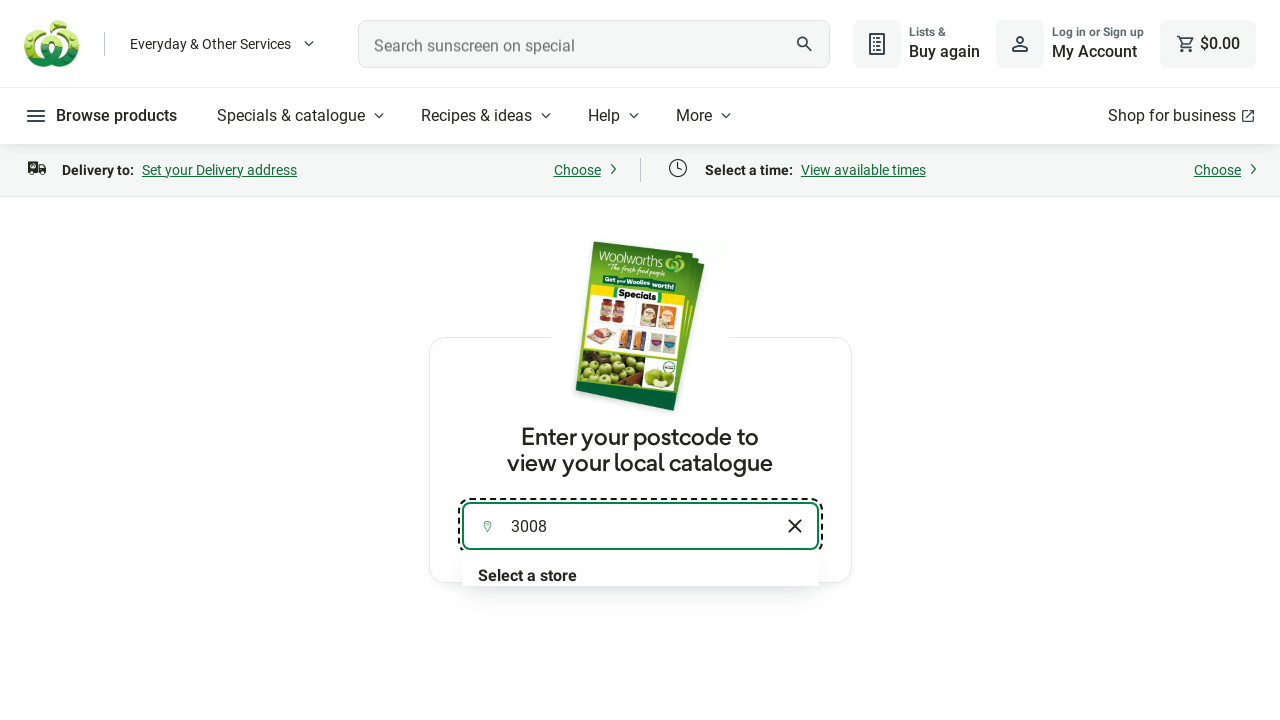

Selected store from listbox at (640, 549) on internal:role=listbox[name="Find a store"i] >> nth=0
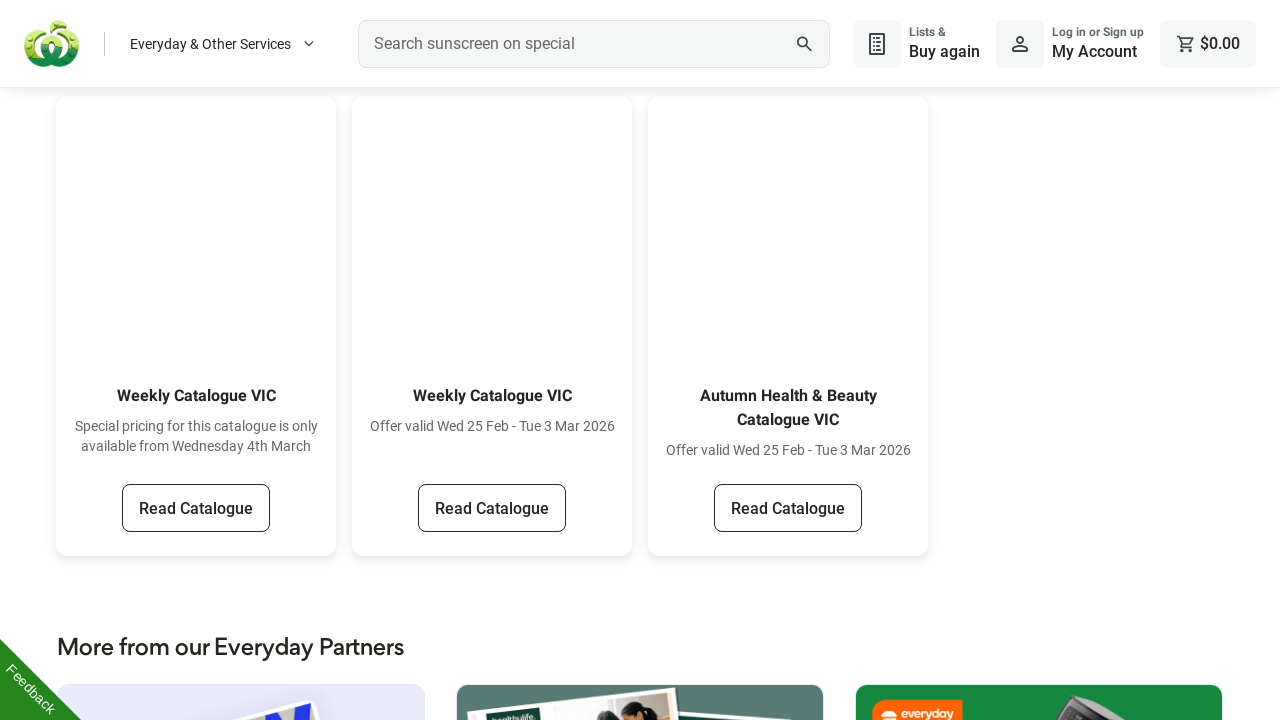

Clicked on Weekly Catalogue VIC link at (196, 508) on internal:role=link[name="Weekly Catalogue VIC"i] >> nth=0
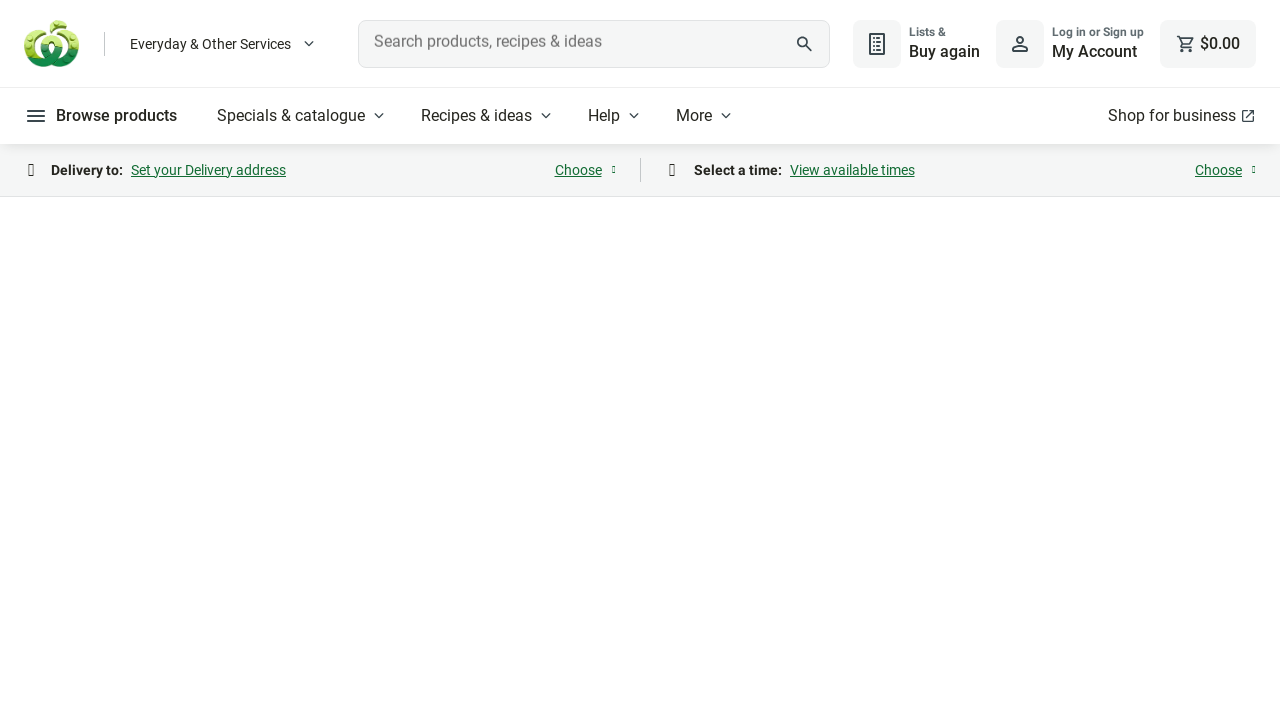

Page fully loaded
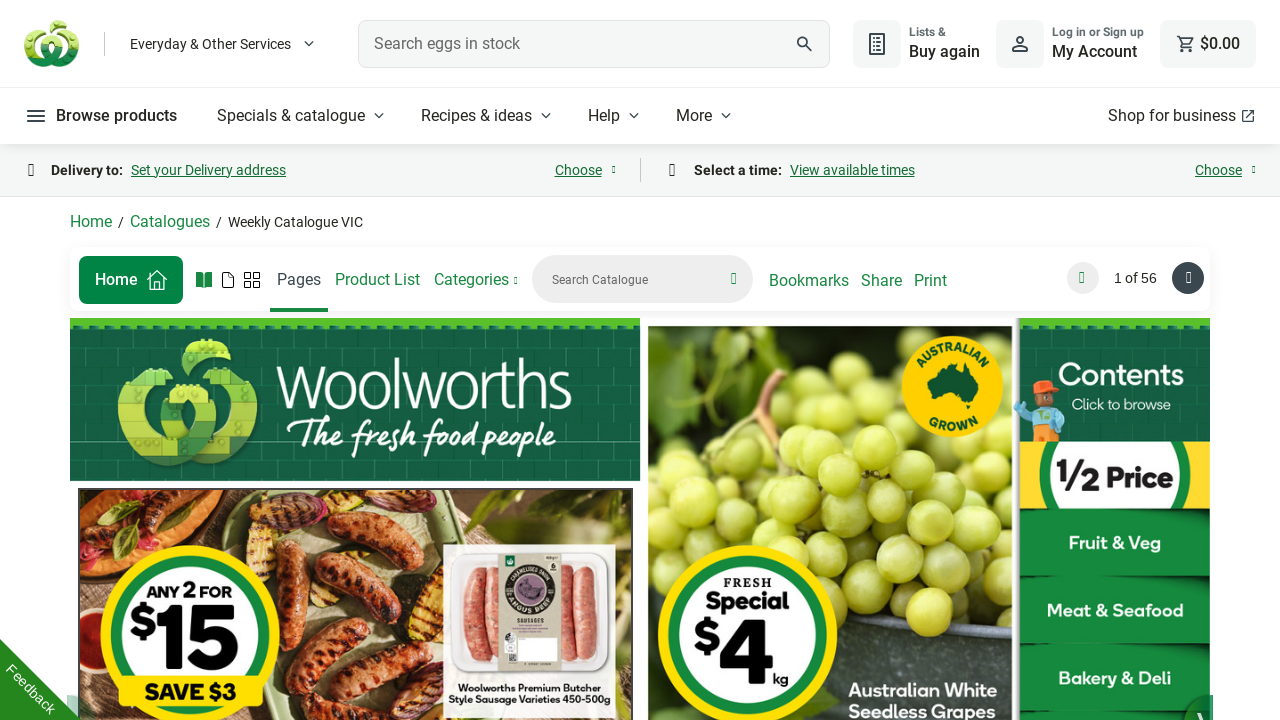

Catalogue slides became visible
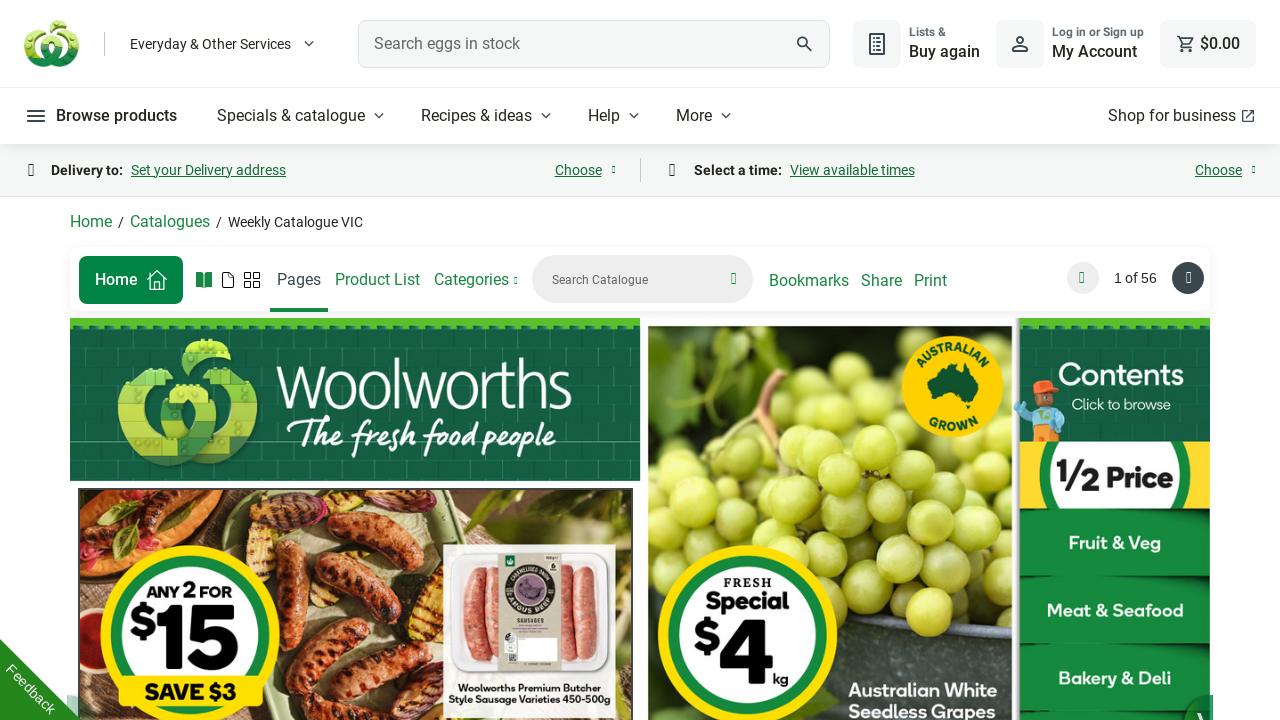

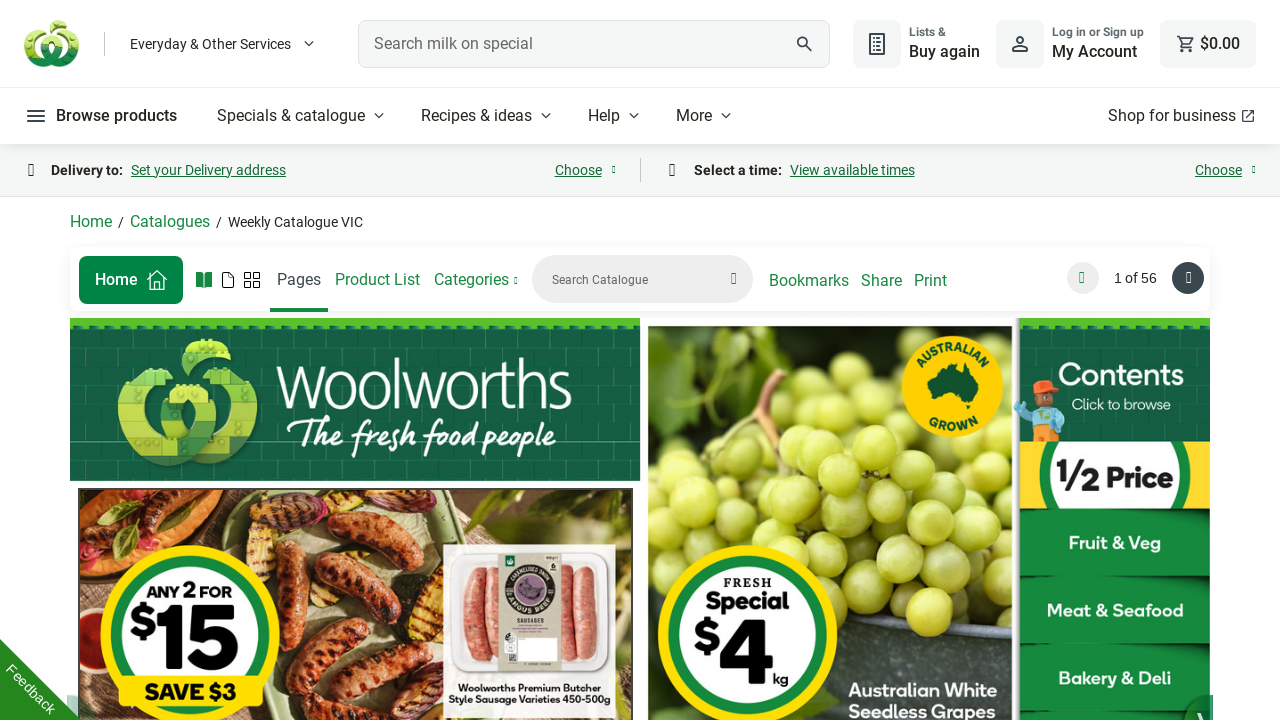